Tests the credit card listing page by waiting for content to load and clicking all "View More" buttons to expand card details

Starting URL: https://thepointsguy.com/credit-cards/business-pm

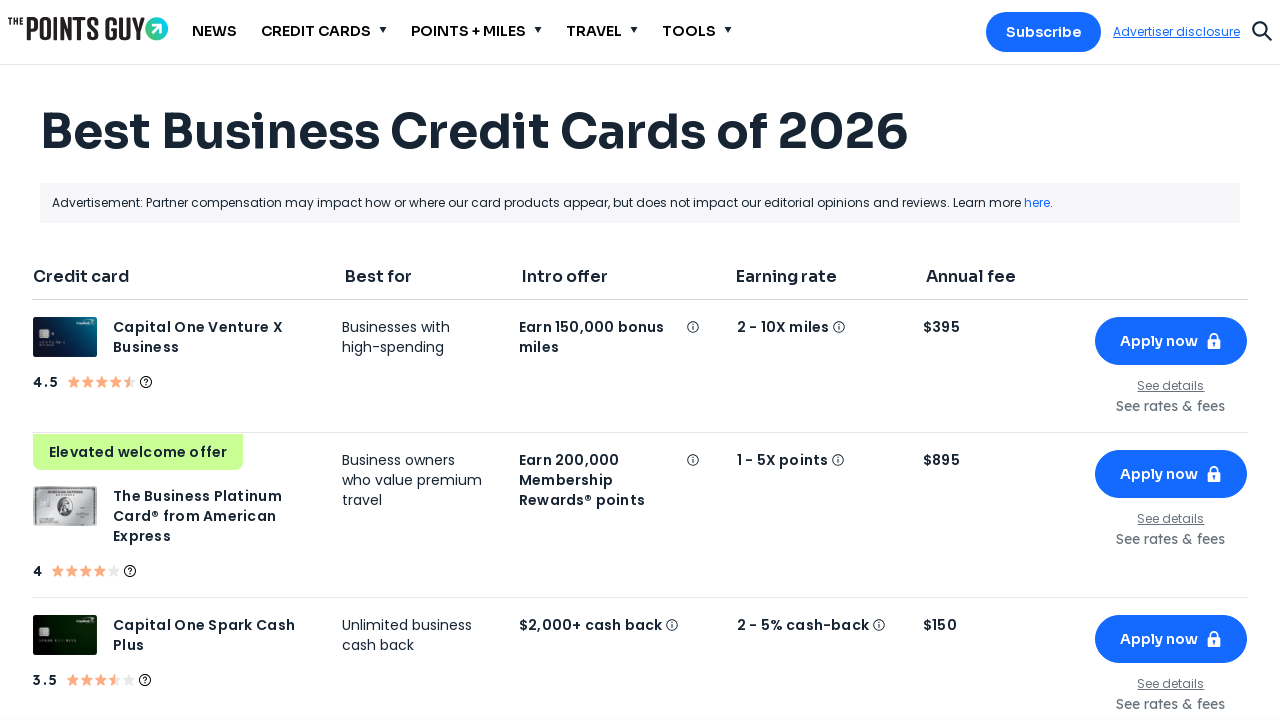

Waited for loading indicator to disappear
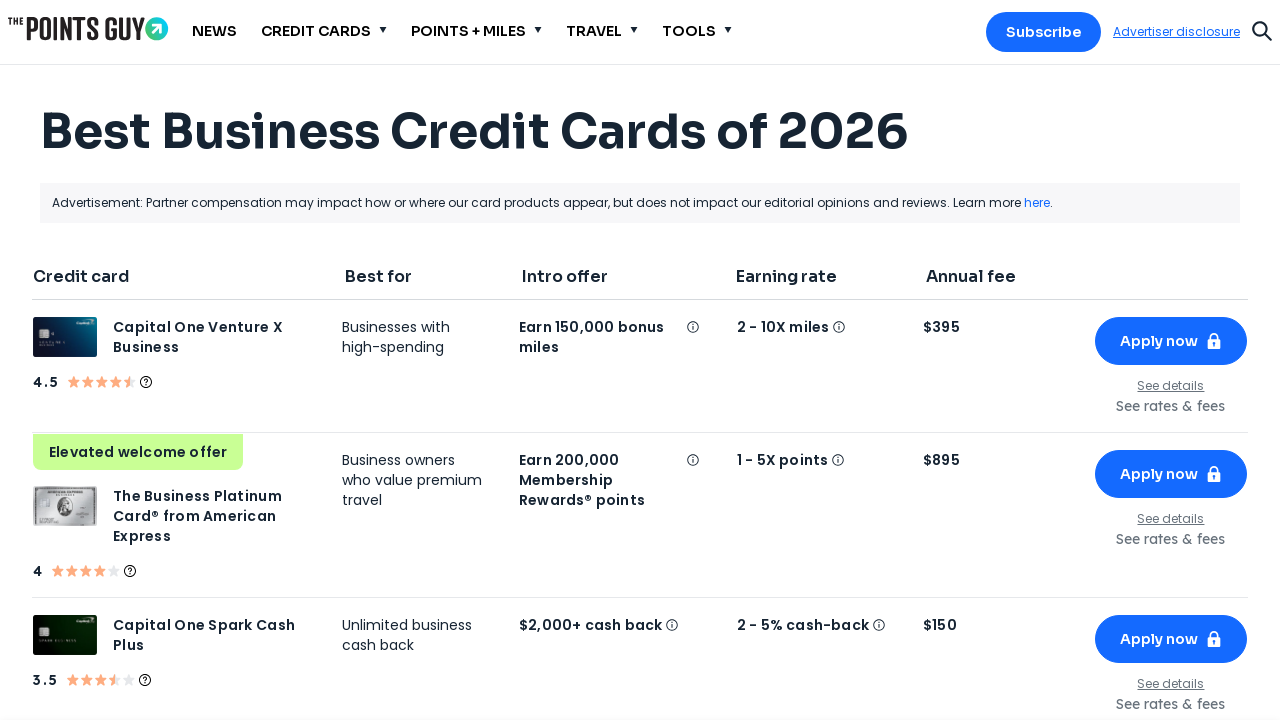

Located all View More buttons
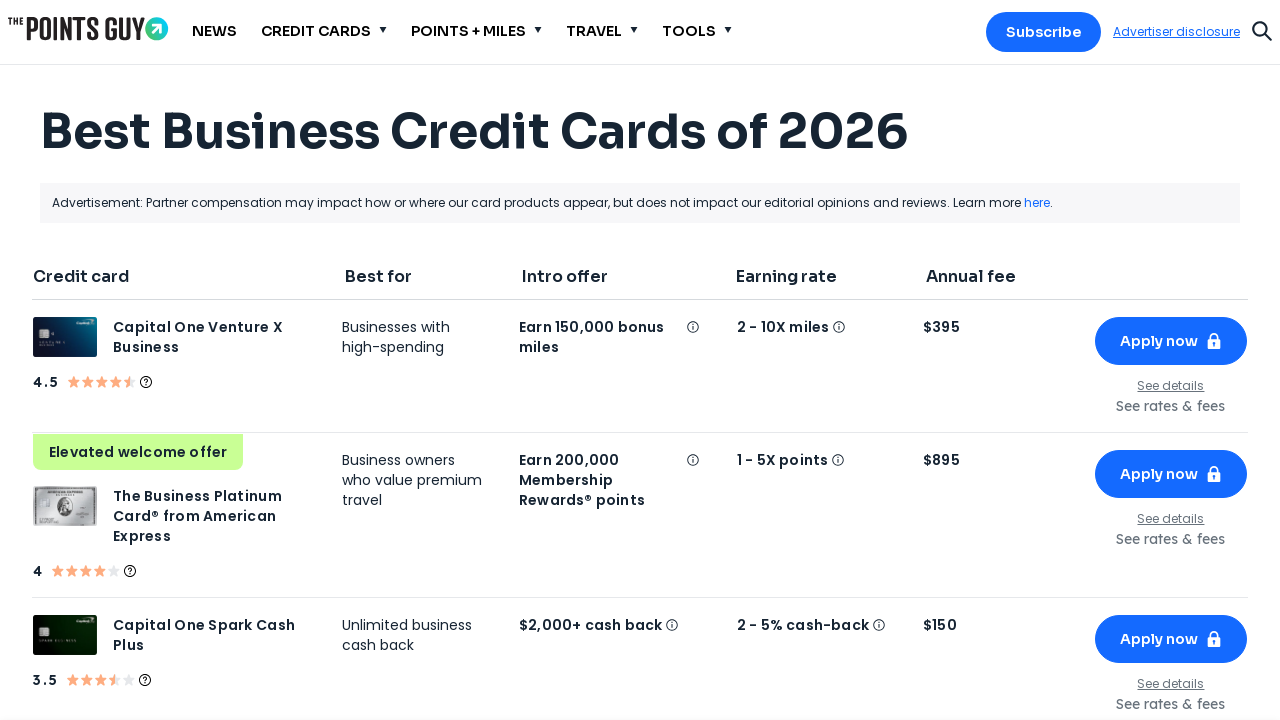

Found 5 View More buttons
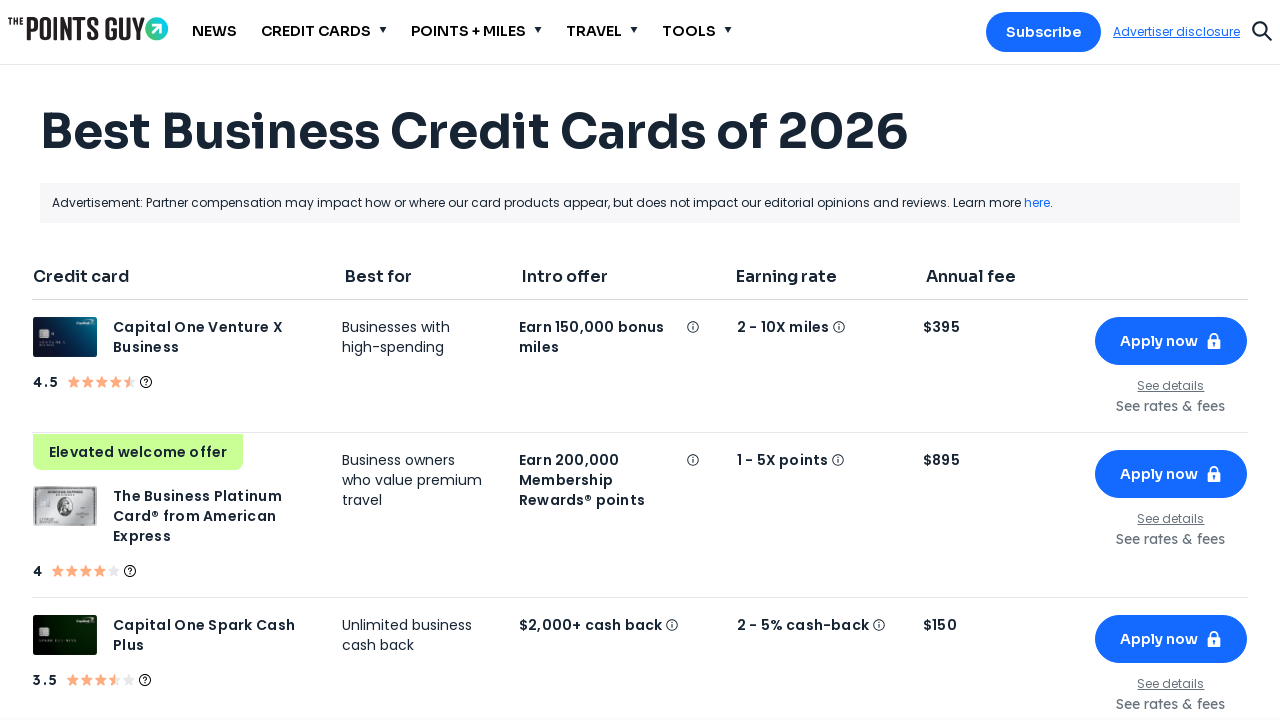

Verified at least one View More button exists
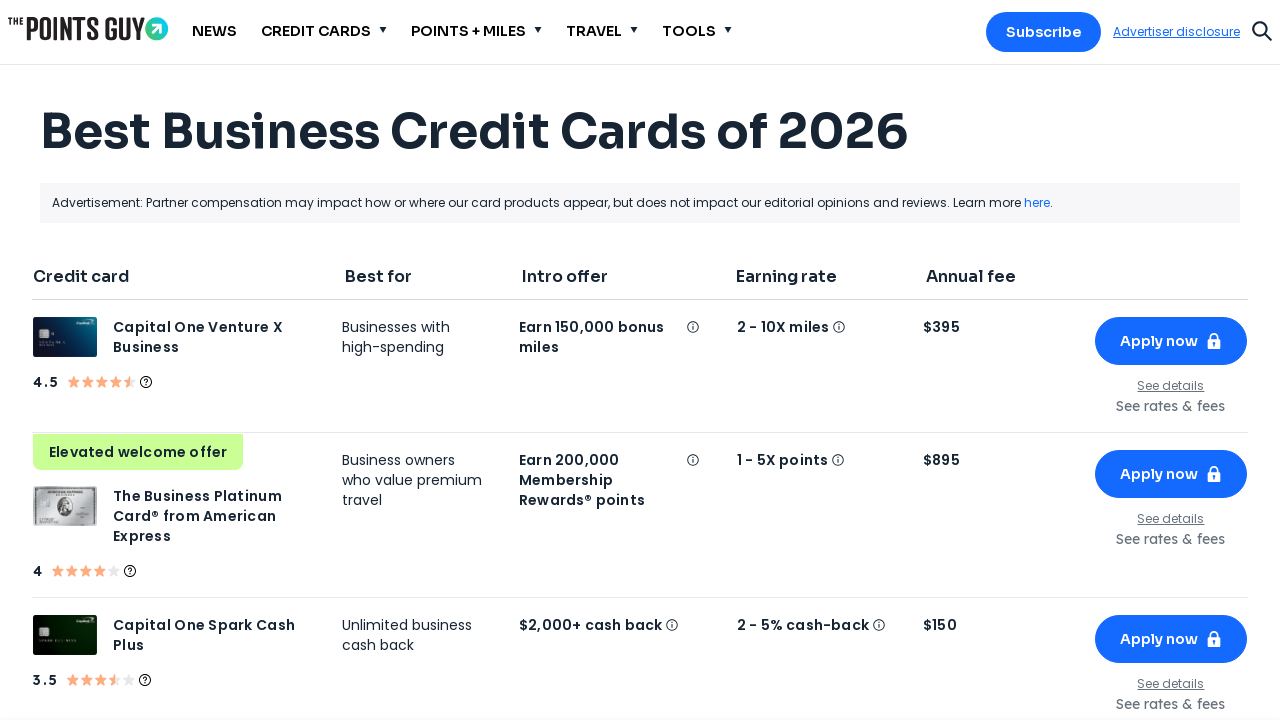

Clicked View More button 1 at (113, 361) on [data-testid="viewMorebutton"] >> nth=0
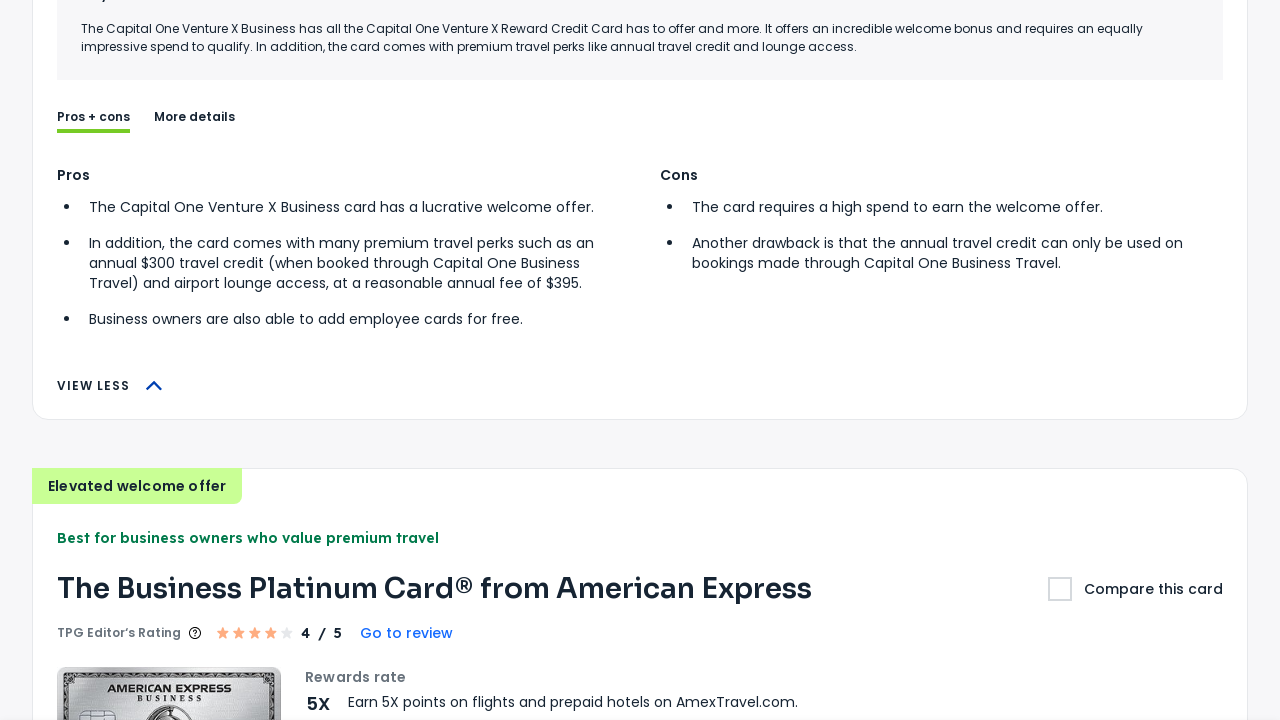

Waited 500ms for card 1 to expand
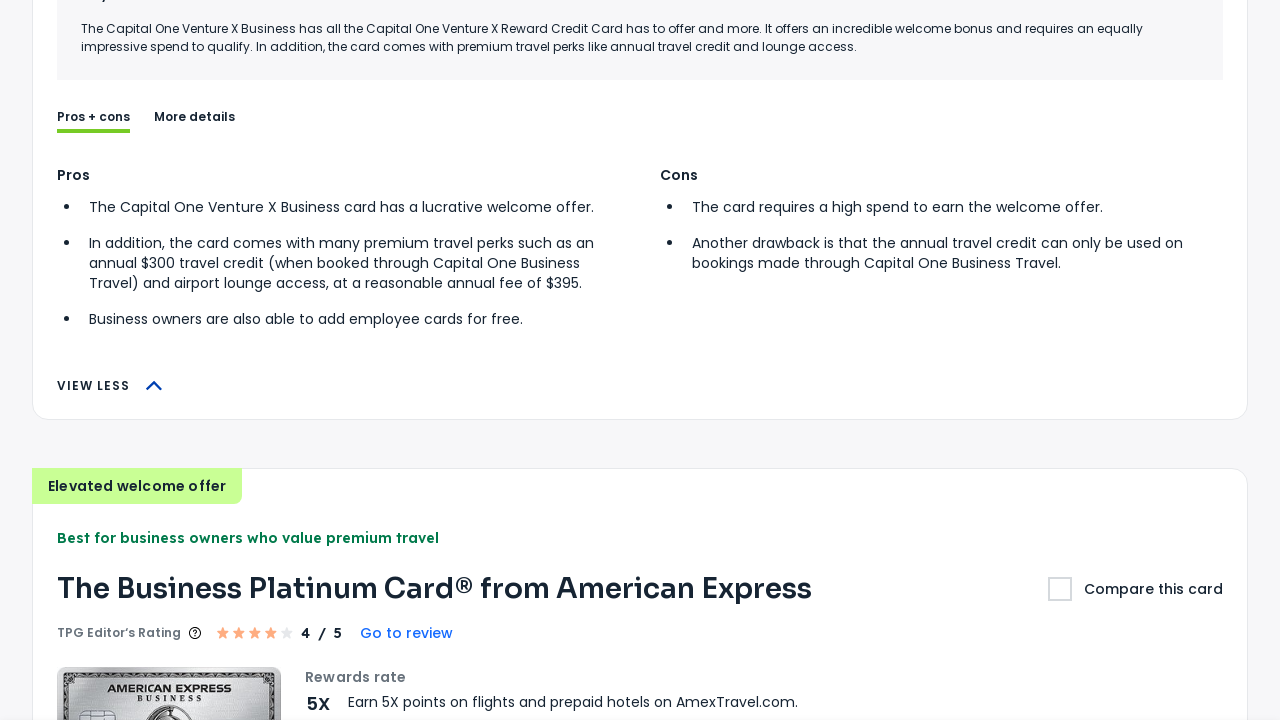

Clicked View More button 2 at (113, 361) on [data-testid="viewMorebutton"] >> nth=1
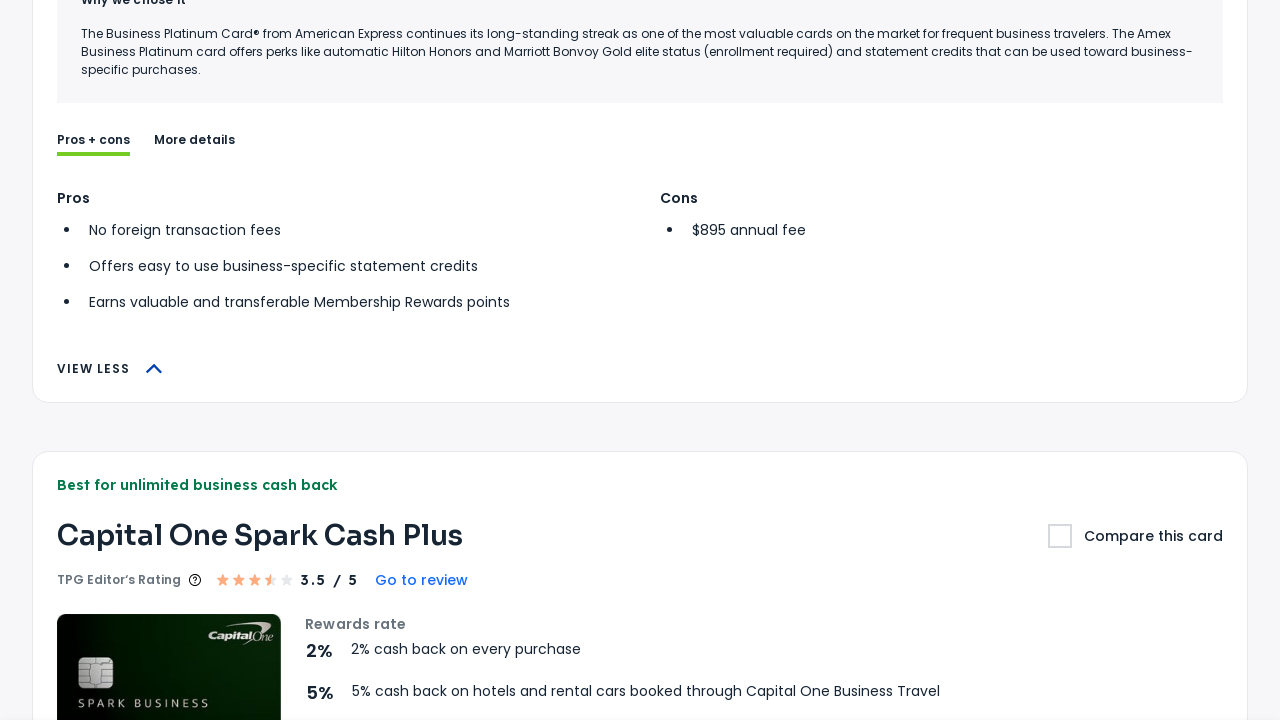

Waited 500ms for card 2 to expand
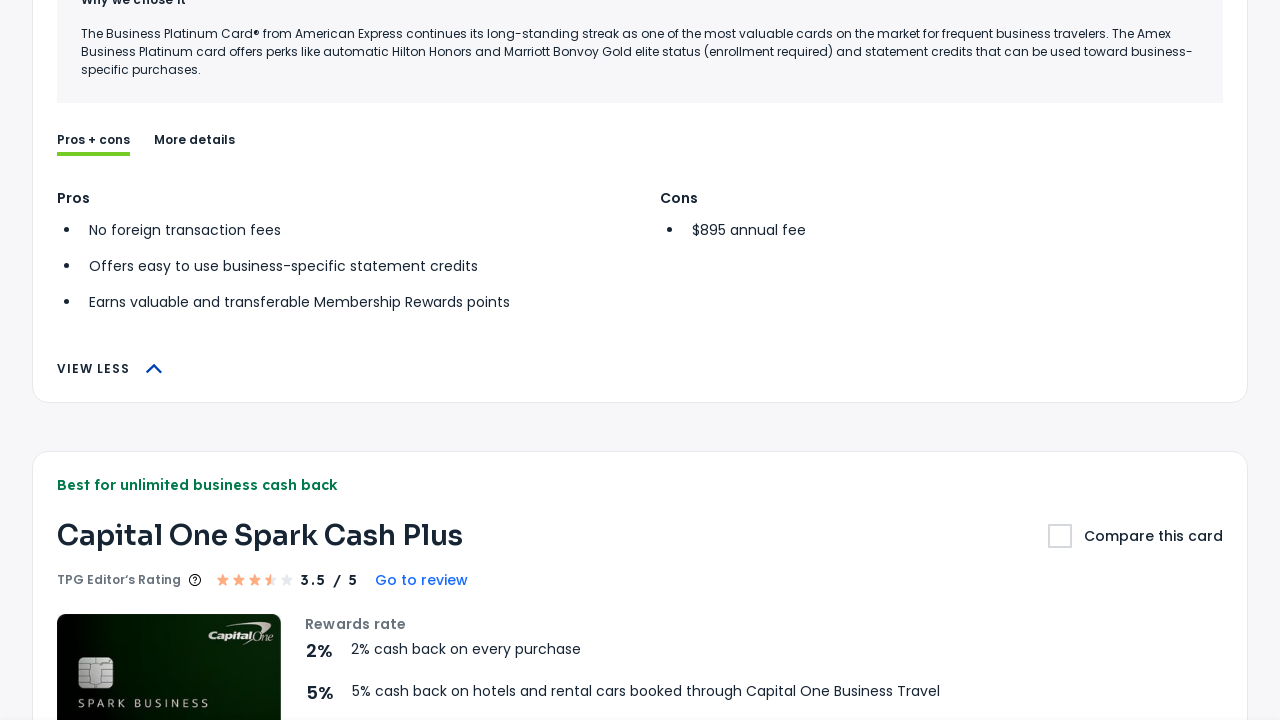

Clicked View More button 3 at (113, 360) on [data-testid="viewMorebutton"] >> nth=2
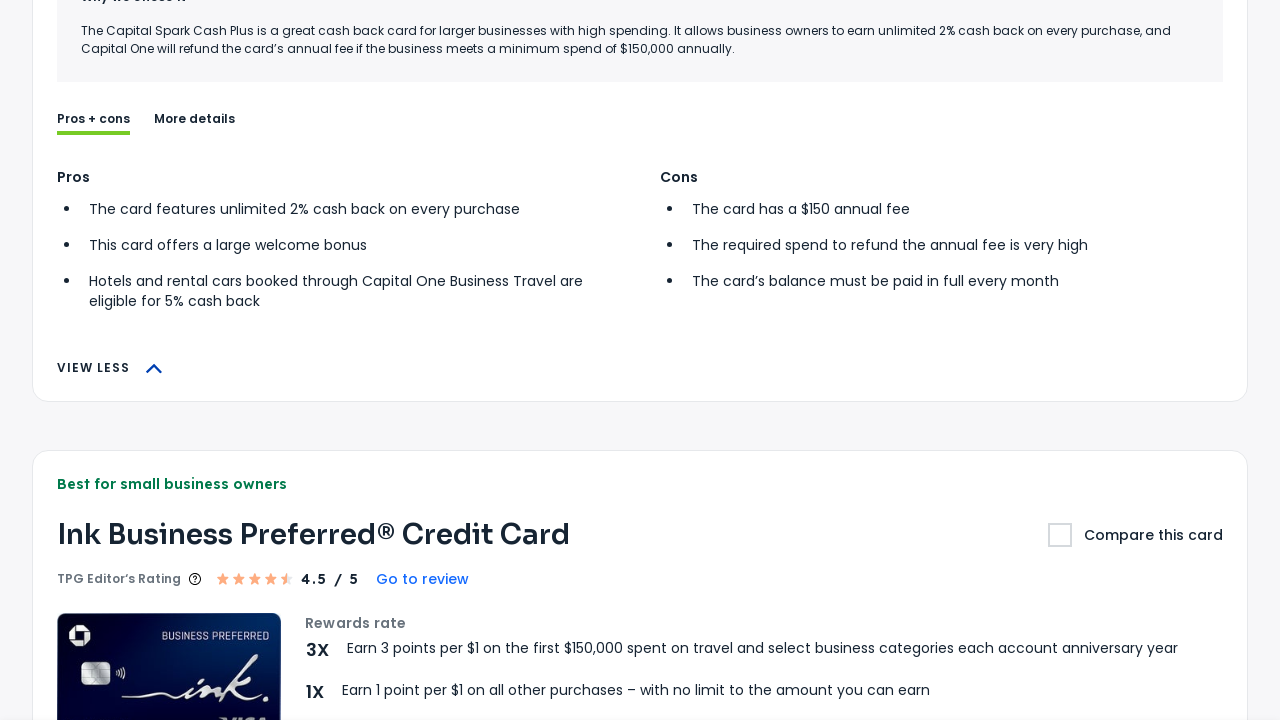

Waited 500ms for card 3 to expand
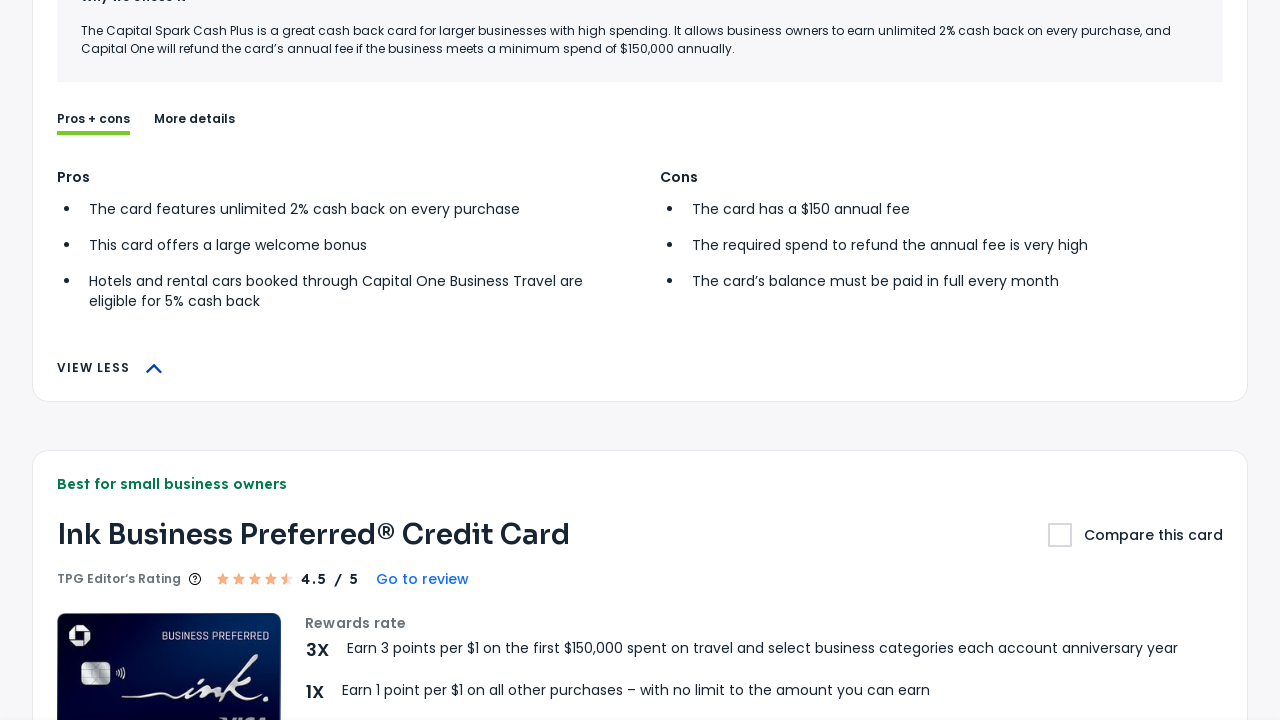

Clicked View More button 4 at (113, 360) on [data-testid="viewMorebutton"] >> nth=3
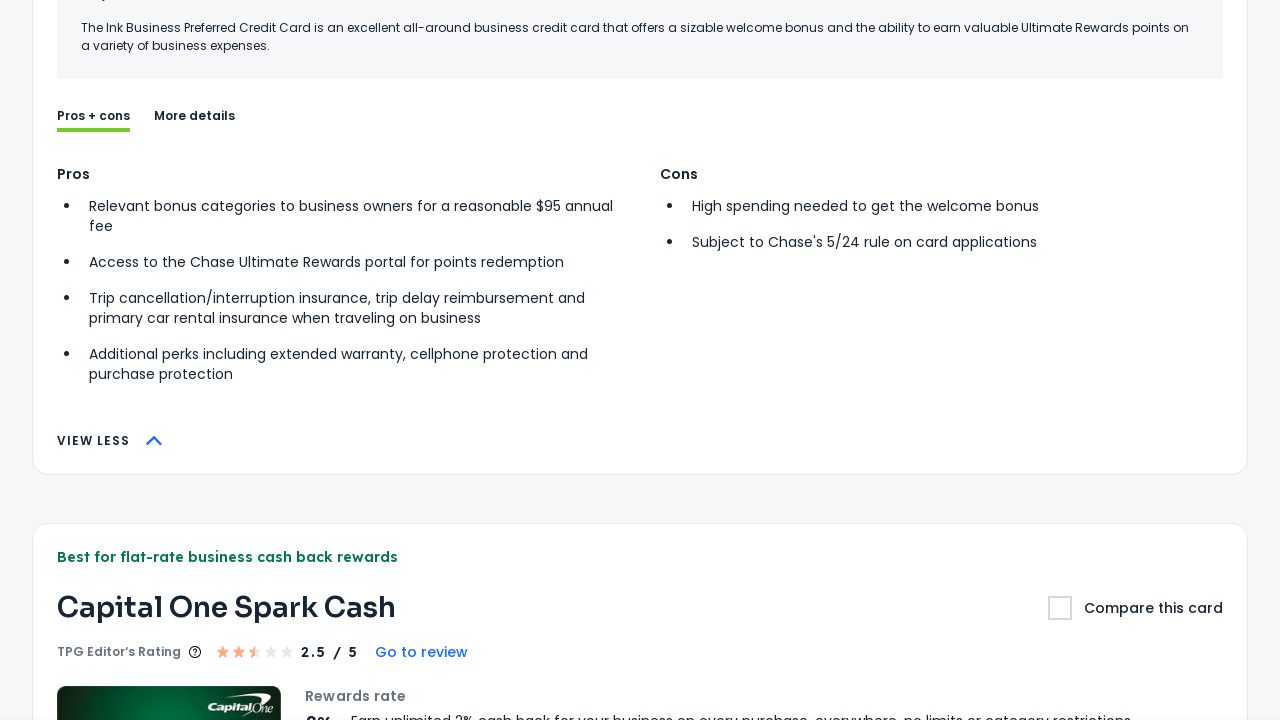

Waited 500ms for card 4 to expand
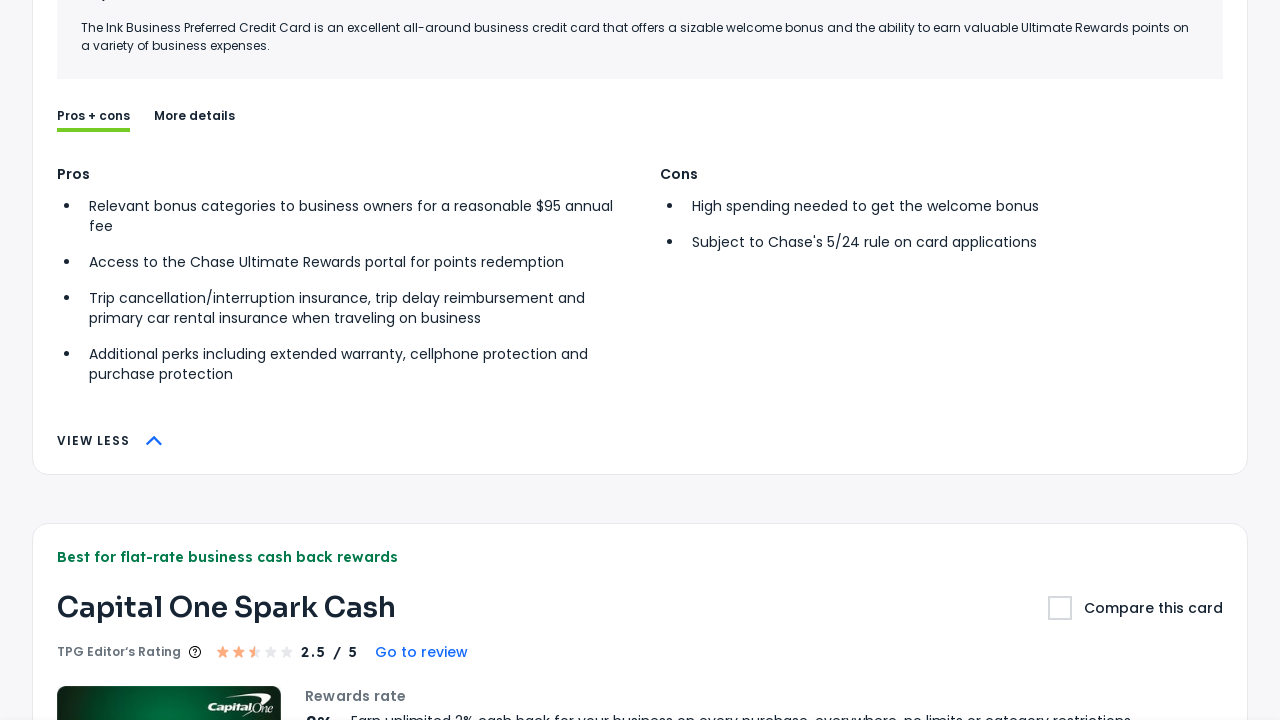

Clicked View More button 5 at (113, 361) on [data-testid="viewMorebutton"] >> nth=4
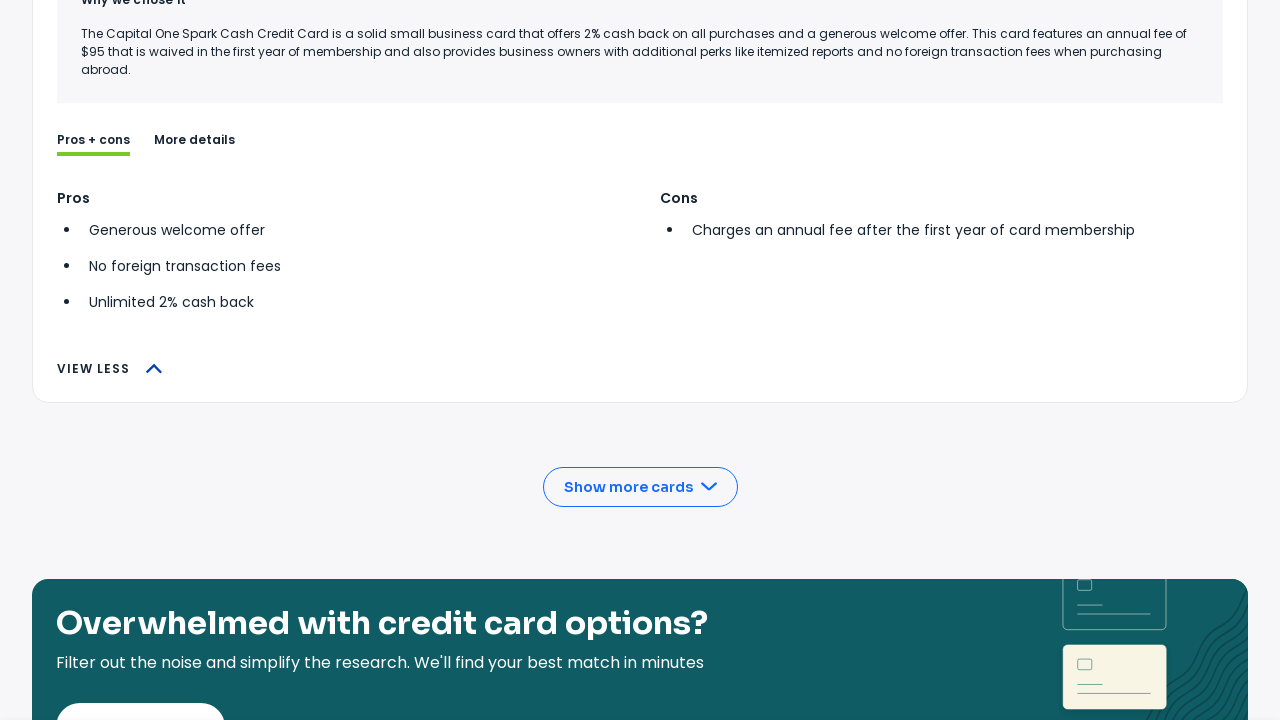

Waited 500ms for card 5 to expand
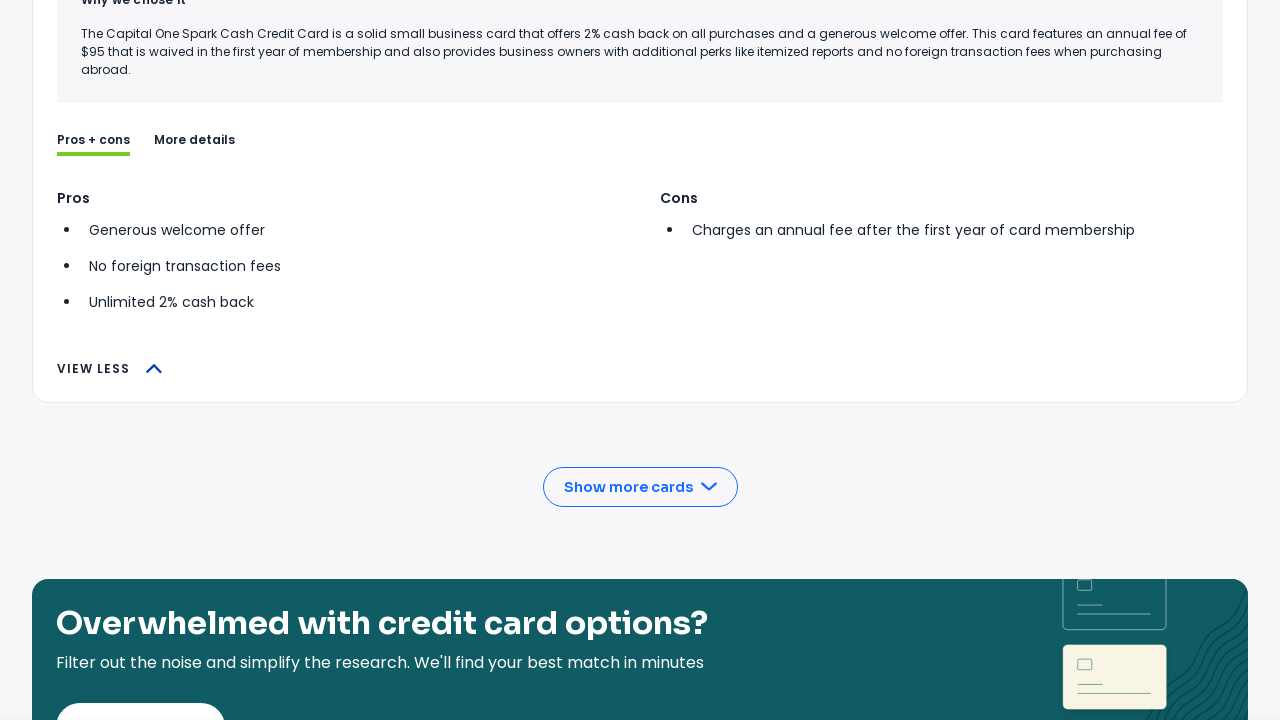

Found 0 remaining View More buttons after expansion
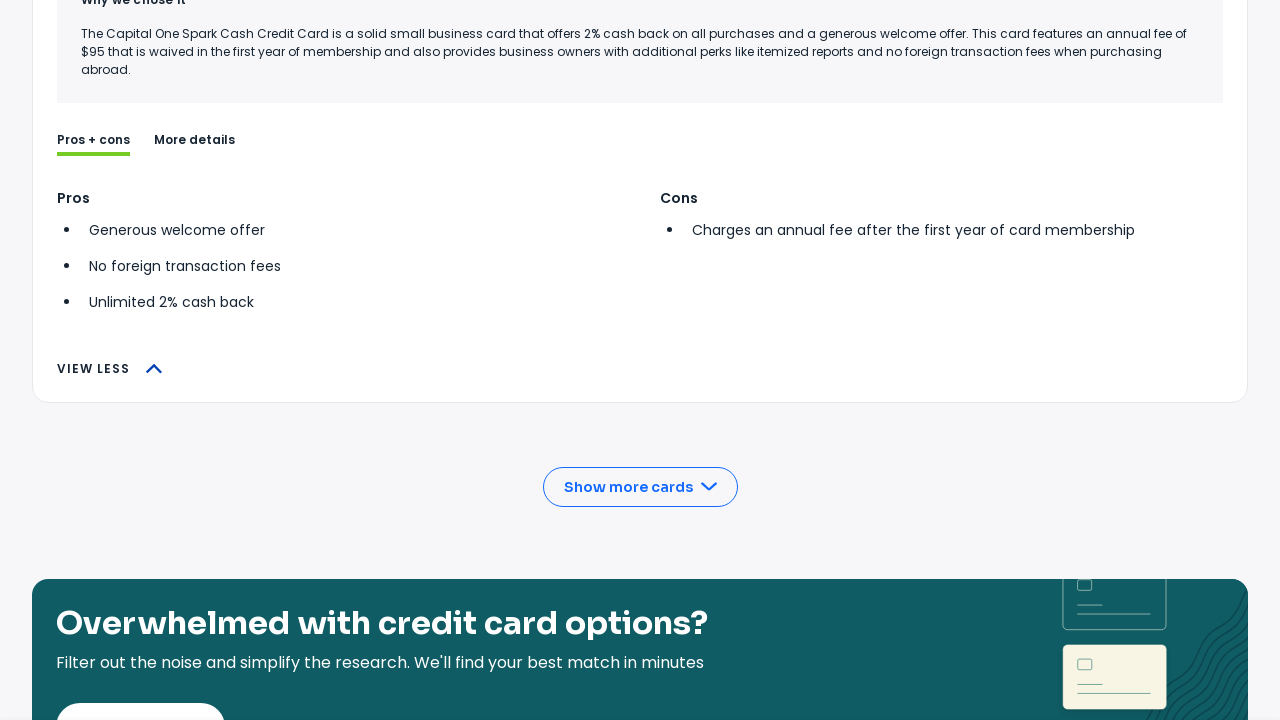

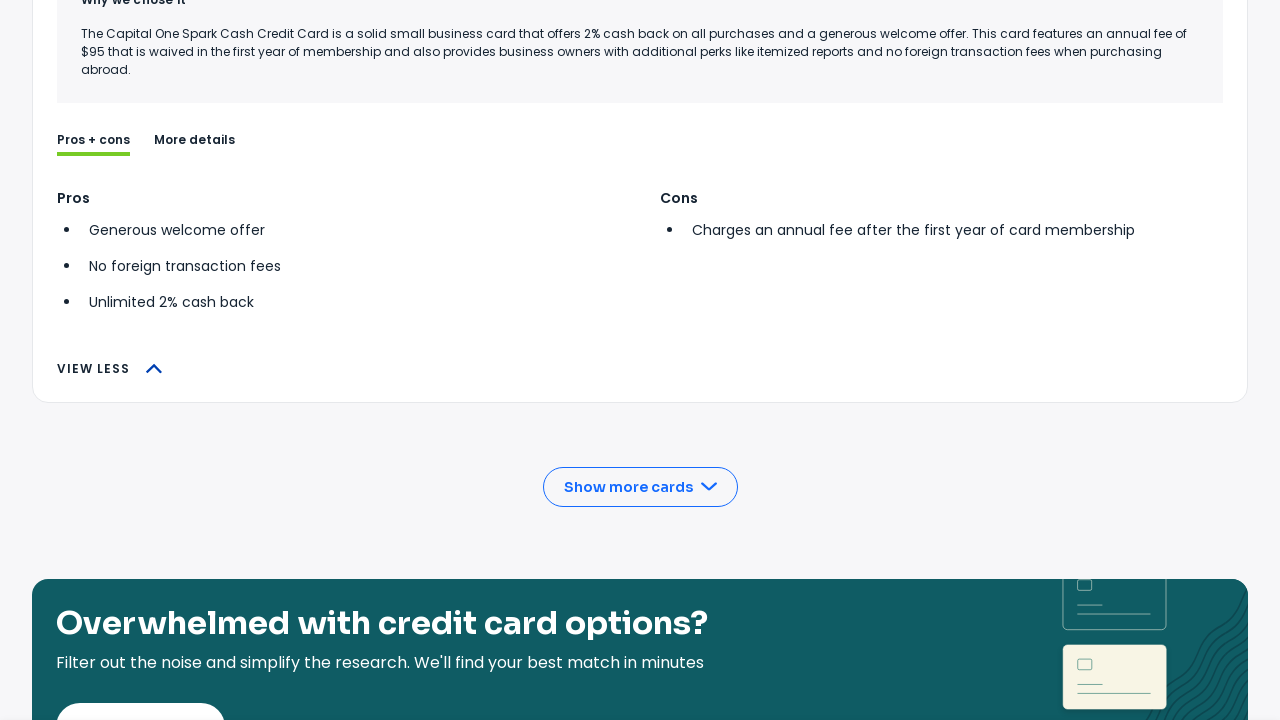